Tests scroll functionality by scrolling down 4500 pixels on the Selenium downloads page and then scrolling back up 4500 pixels to the original position.

Starting URL: https://www.selenium.dev/downloads/

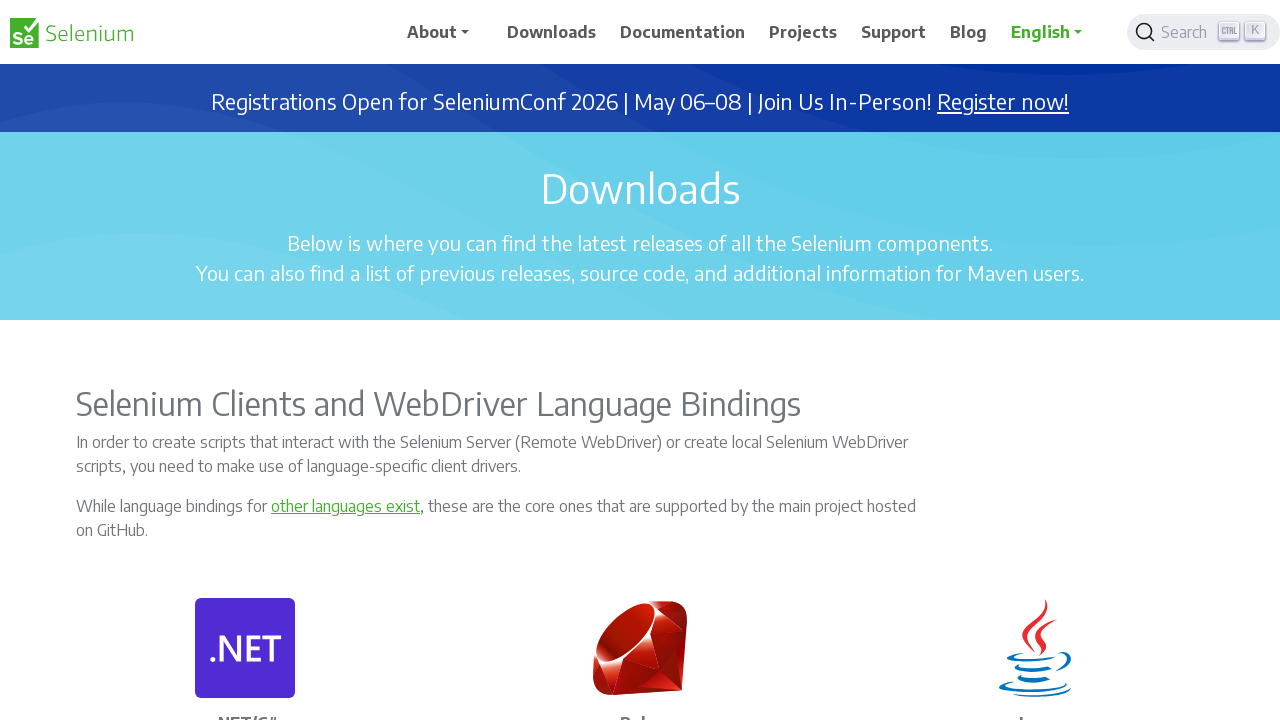

Scrolled down 4500 pixels on Selenium downloads page
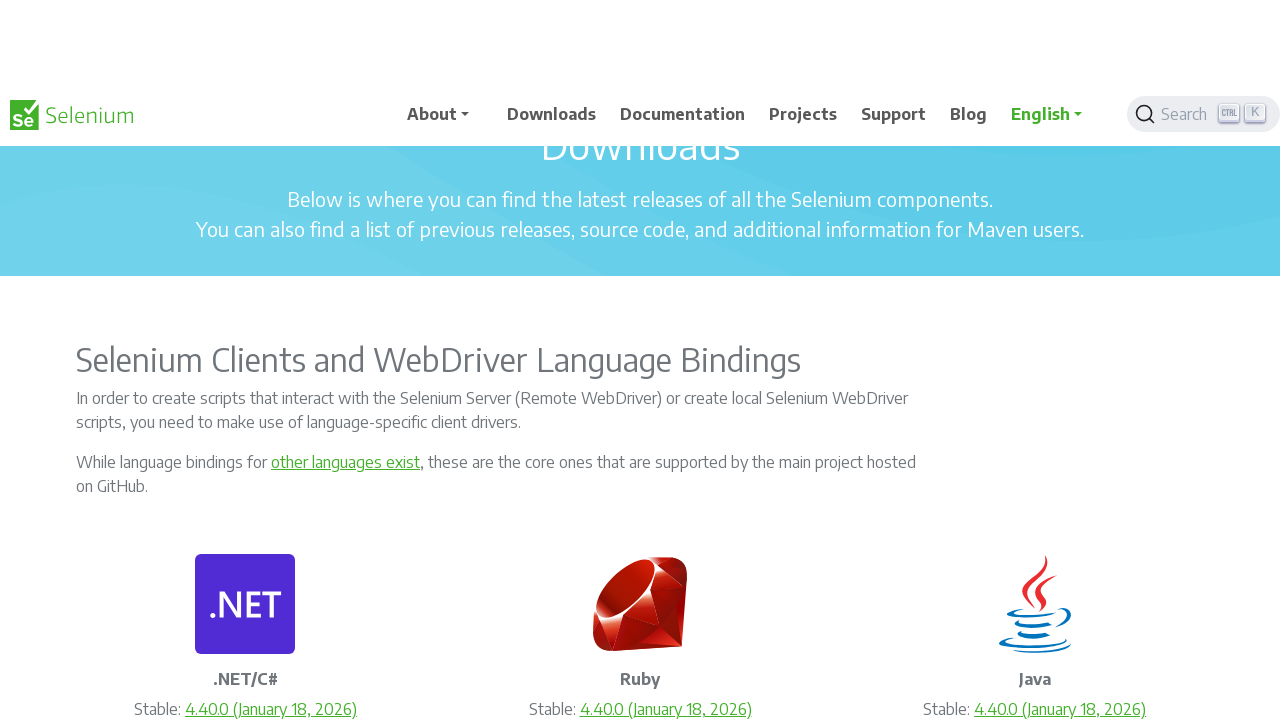

Waited 2 seconds to observe the scroll
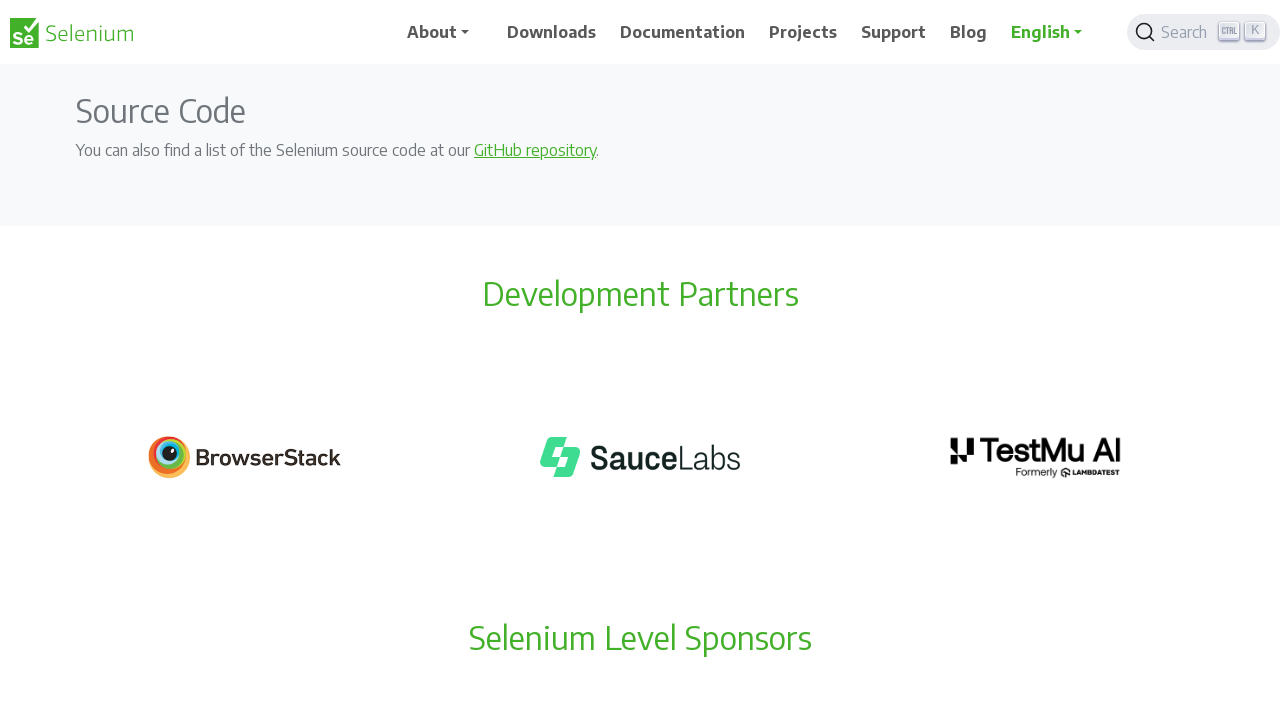

Scrolled back up 4500 pixels to original position
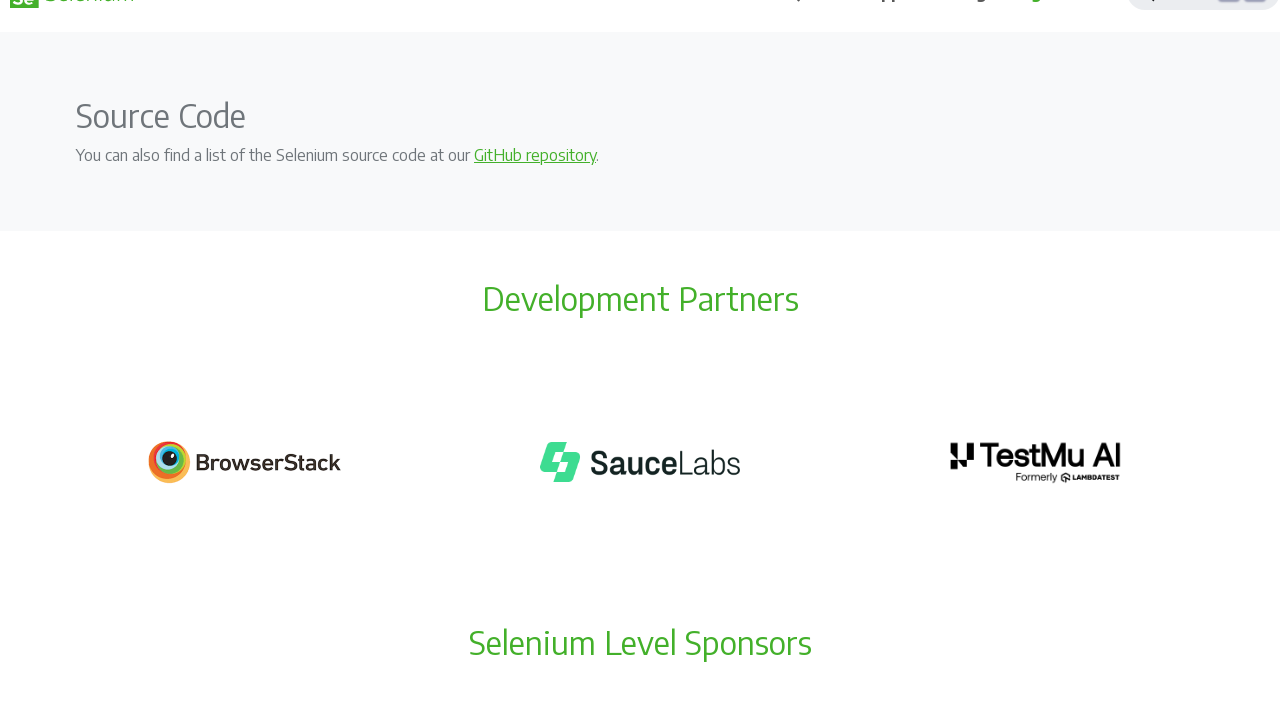

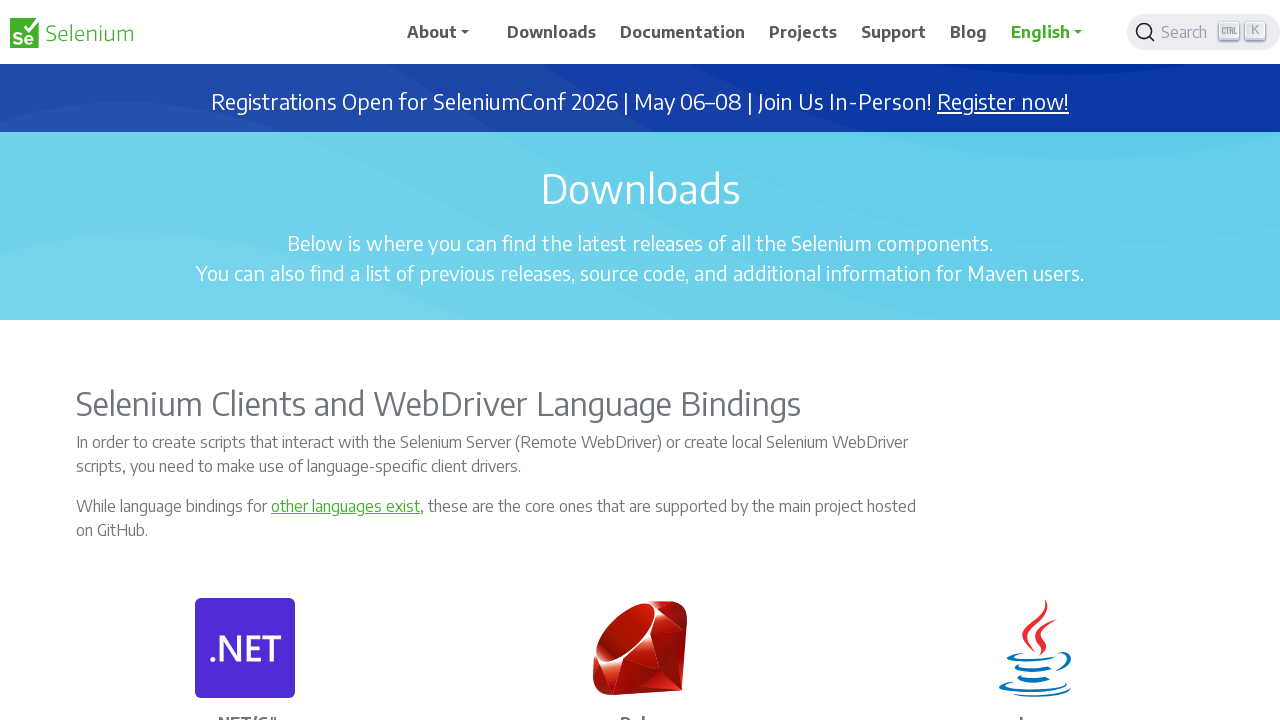